Tests autocomplete functionality by typing "Ind" and using arrow keys to select "India" from suggestions

Starting URL: http://qaclickacademy.com/practice.php

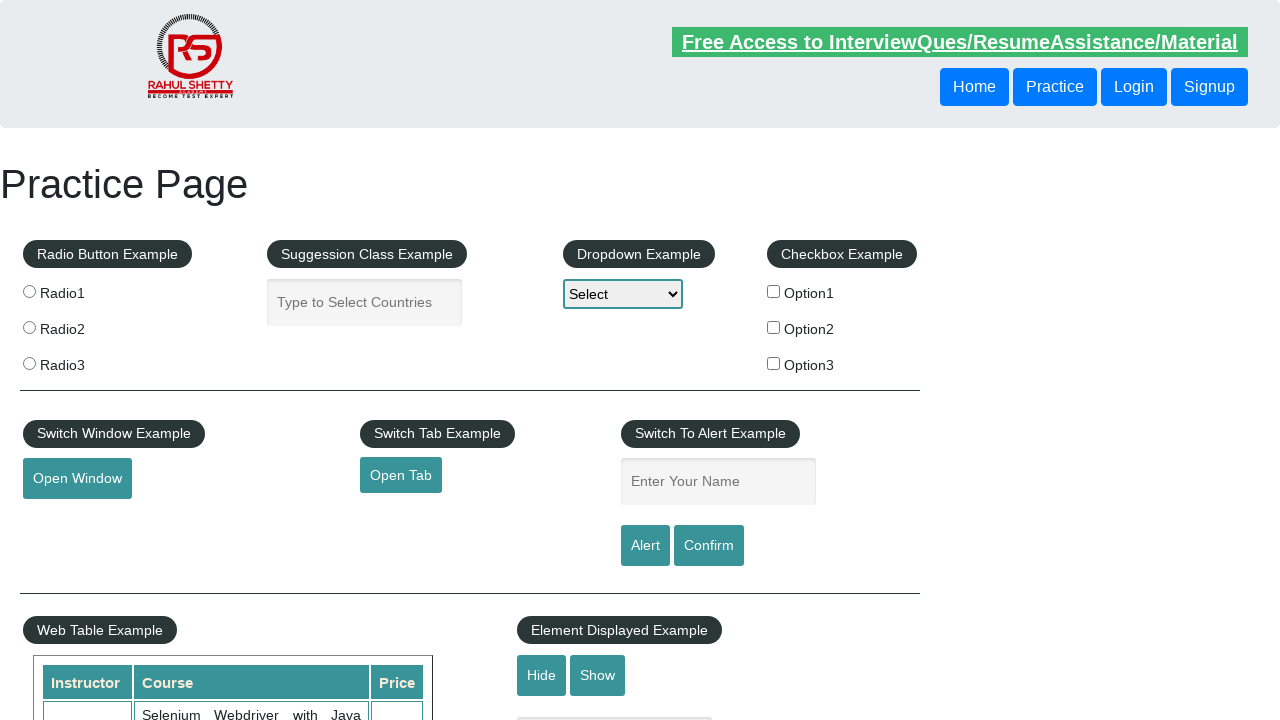

Navigated to autocomplete practice page
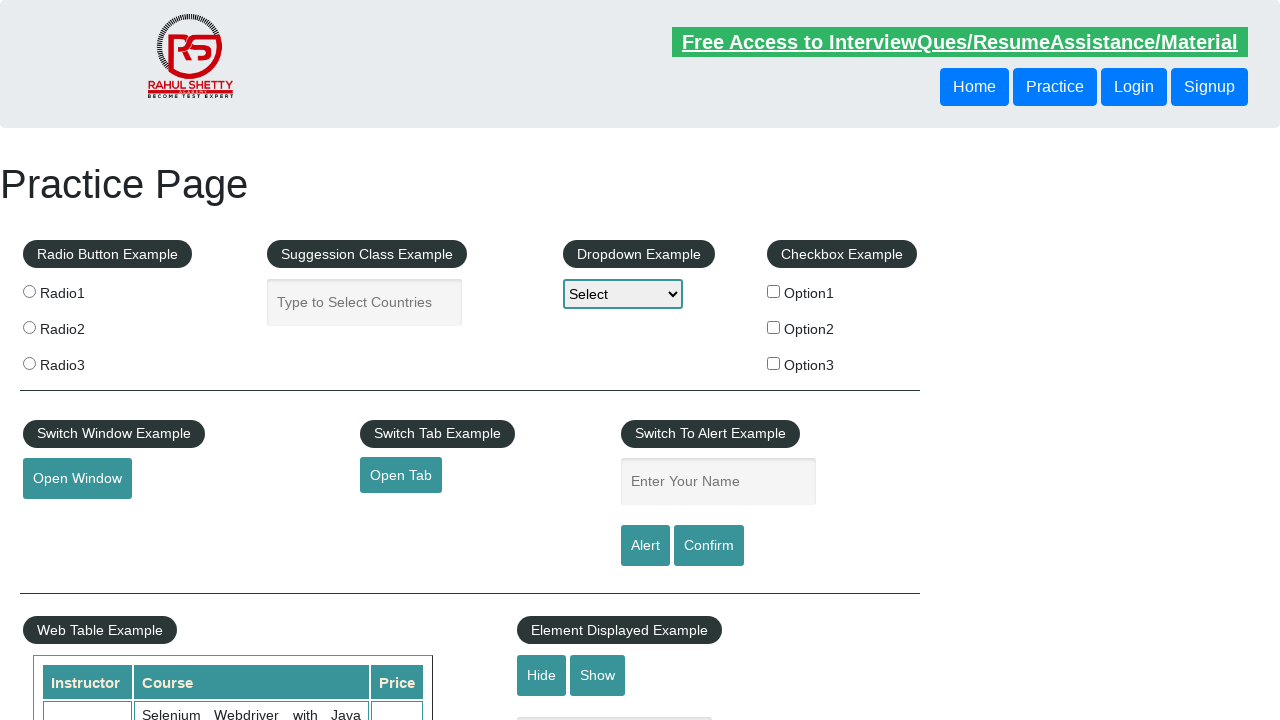

Typed 'Ind' in autocomplete field on #autocomplete
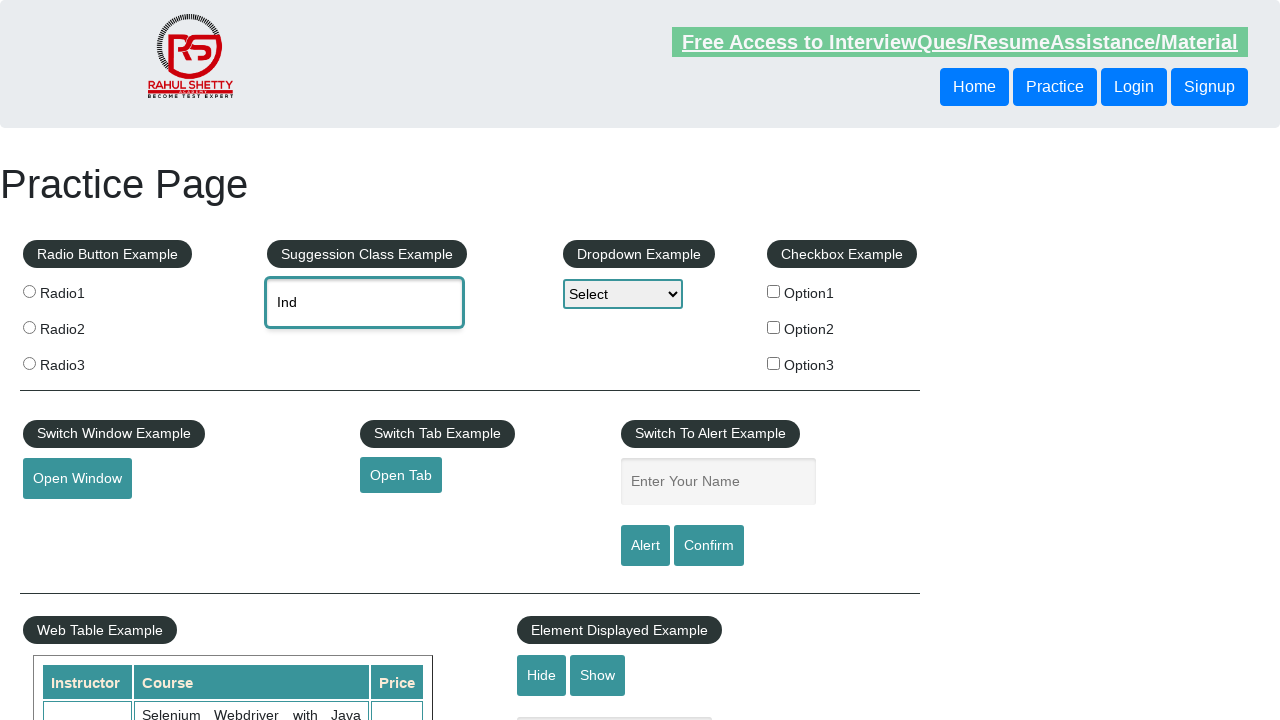

Retrieved current value from autocomplete field
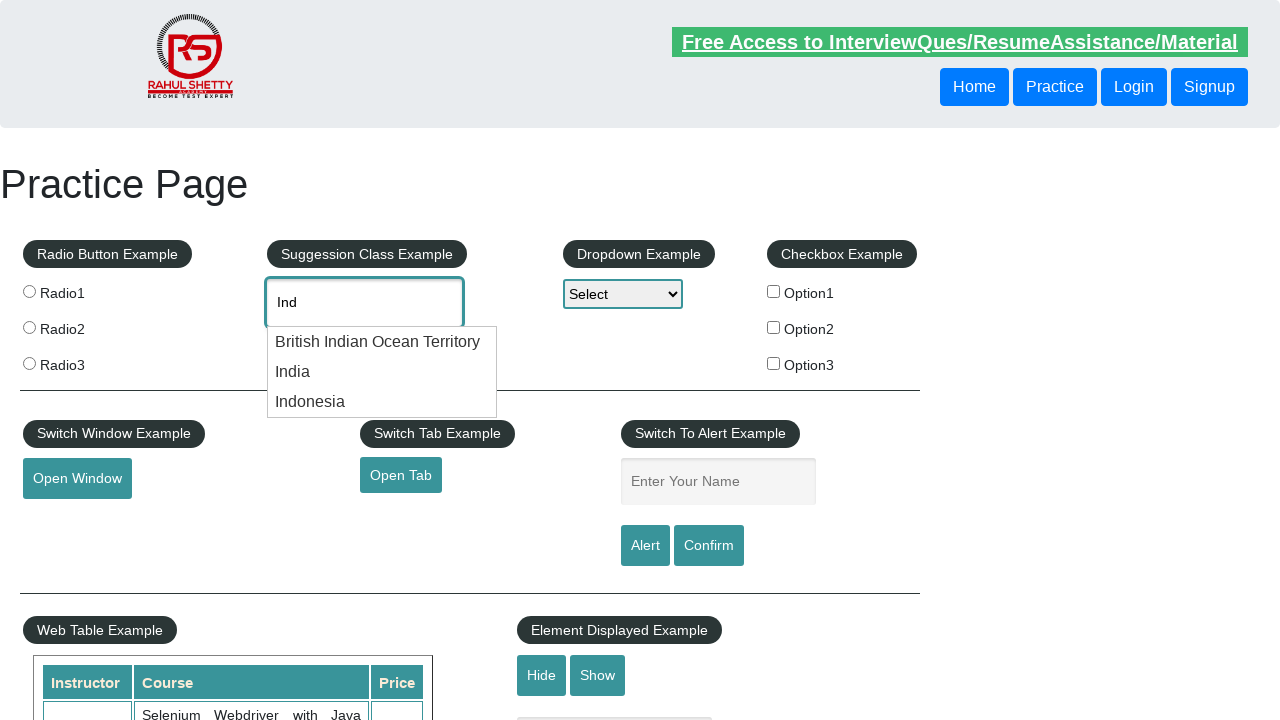

Pressed ArrowDown key (attempt 1) on #autocomplete
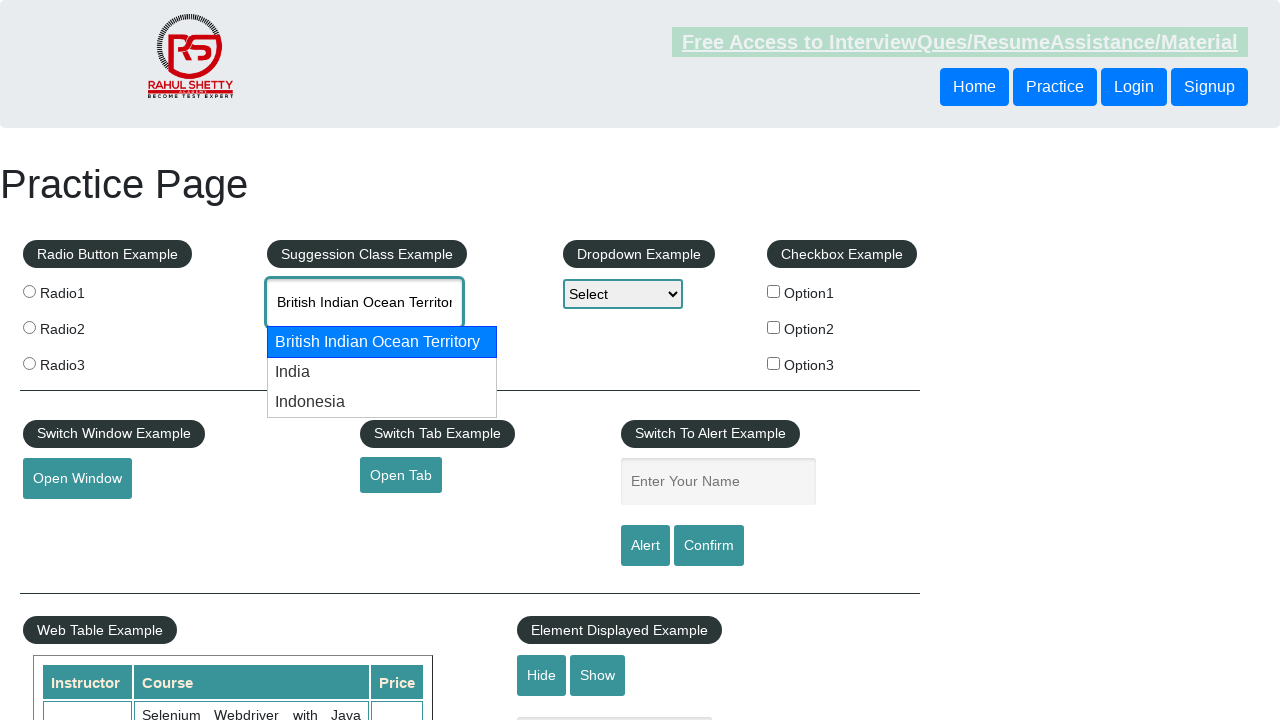

Retrieved updated autocomplete value: 'British Indian Ocean Territory'
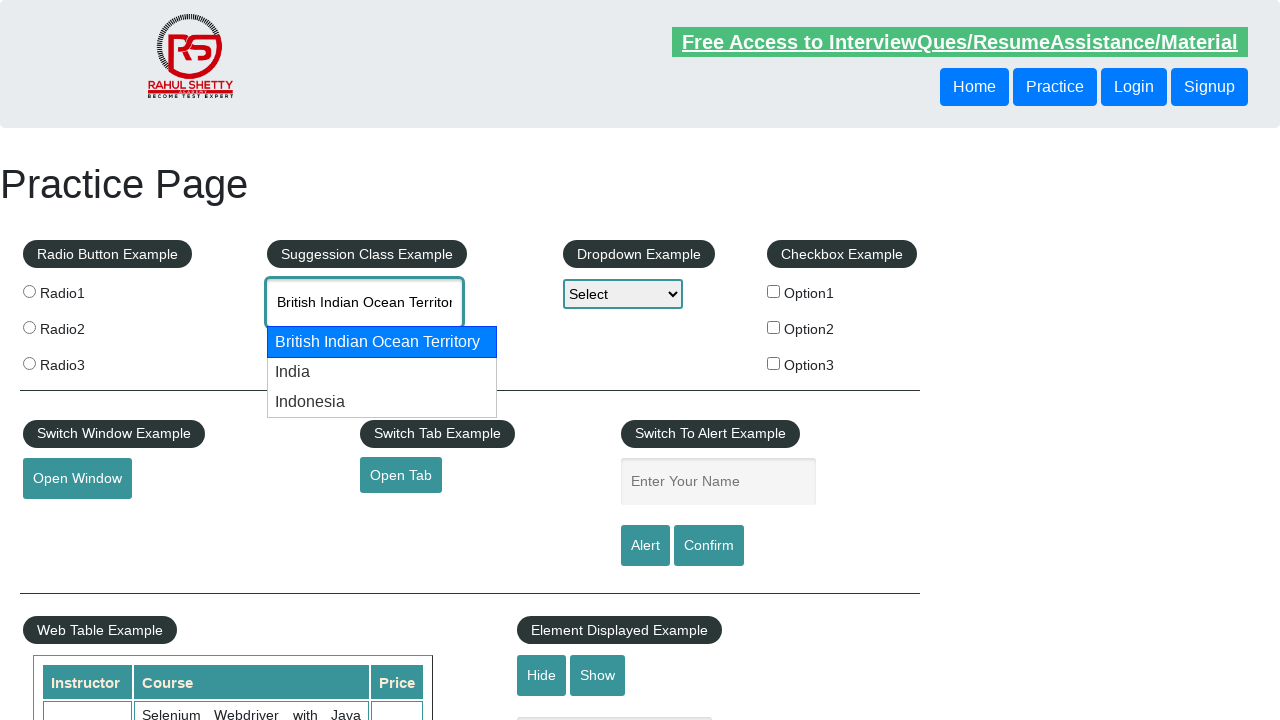

Pressed ArrowDown key (attempt 2) on #autocomplete
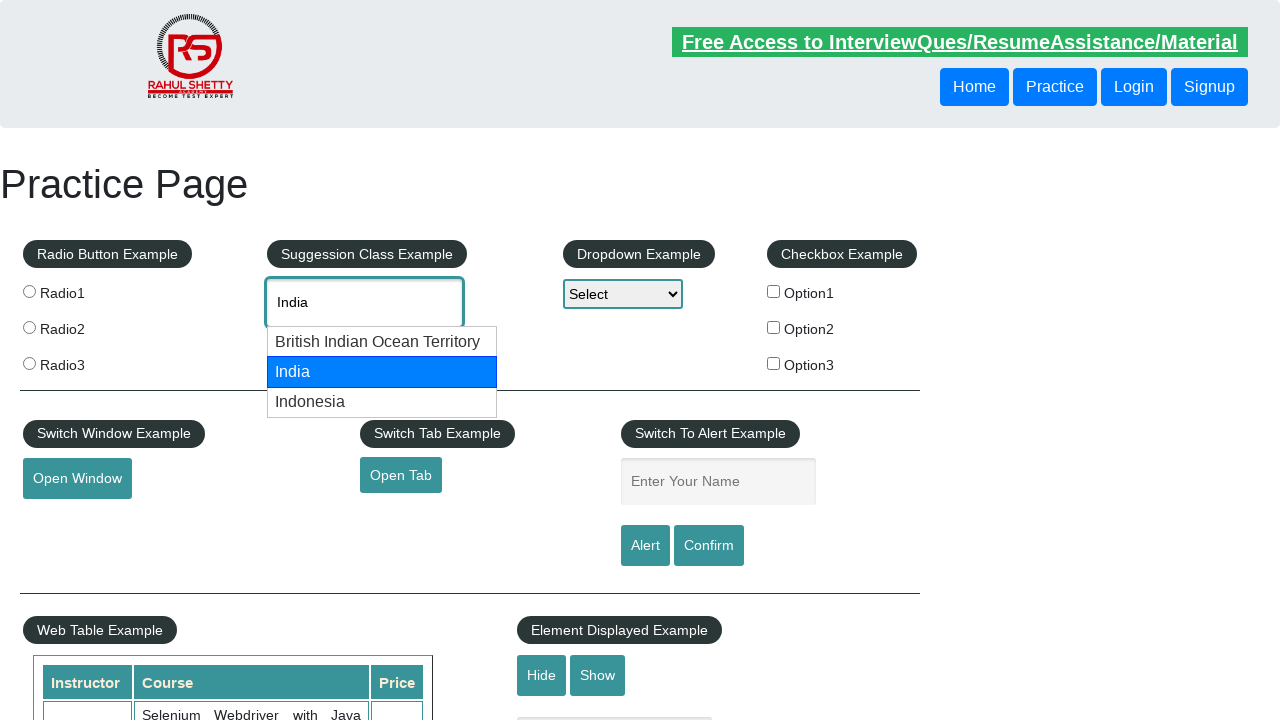

Retrieved updated autocomplete value: 'India'
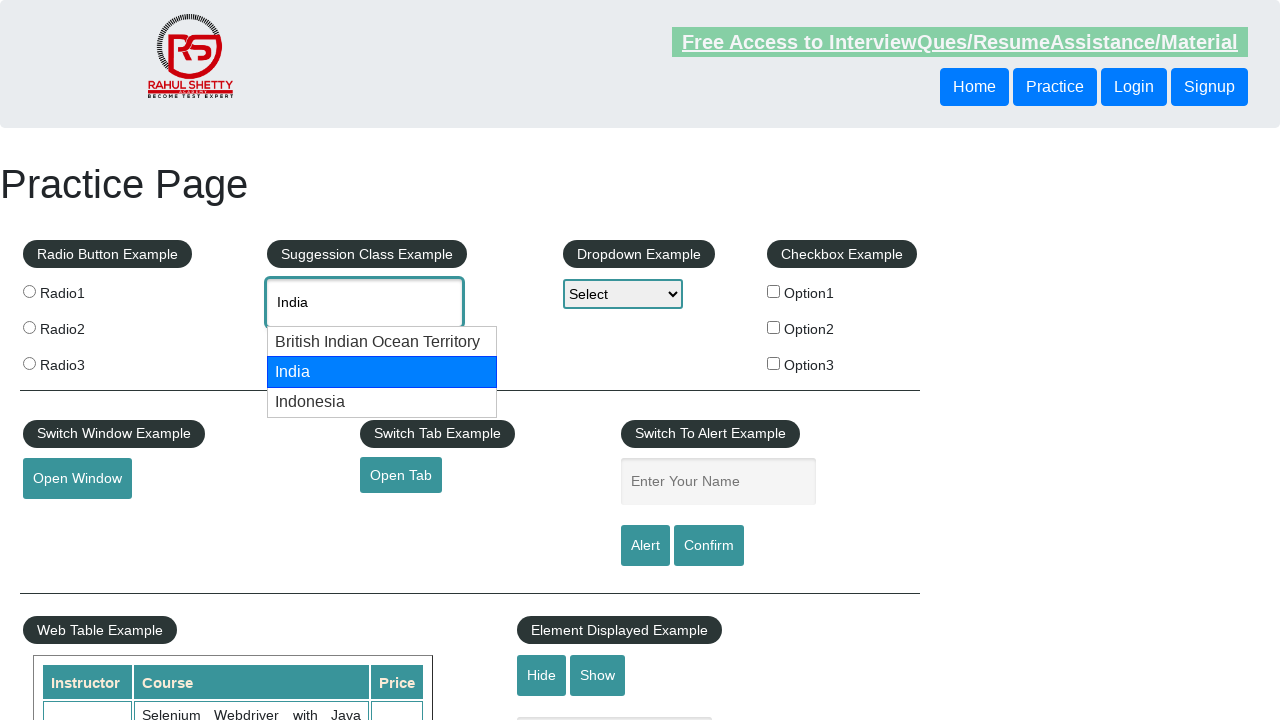

Successfully selected 'India' from autocomplete suggestions
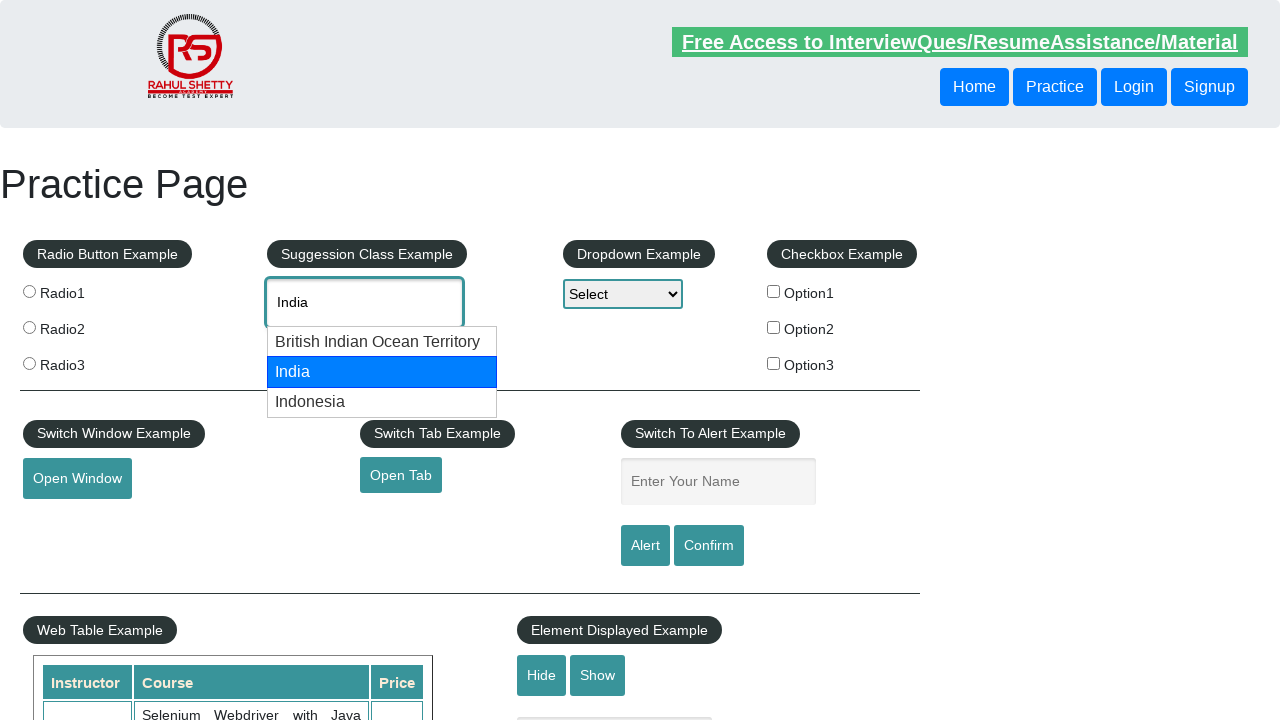

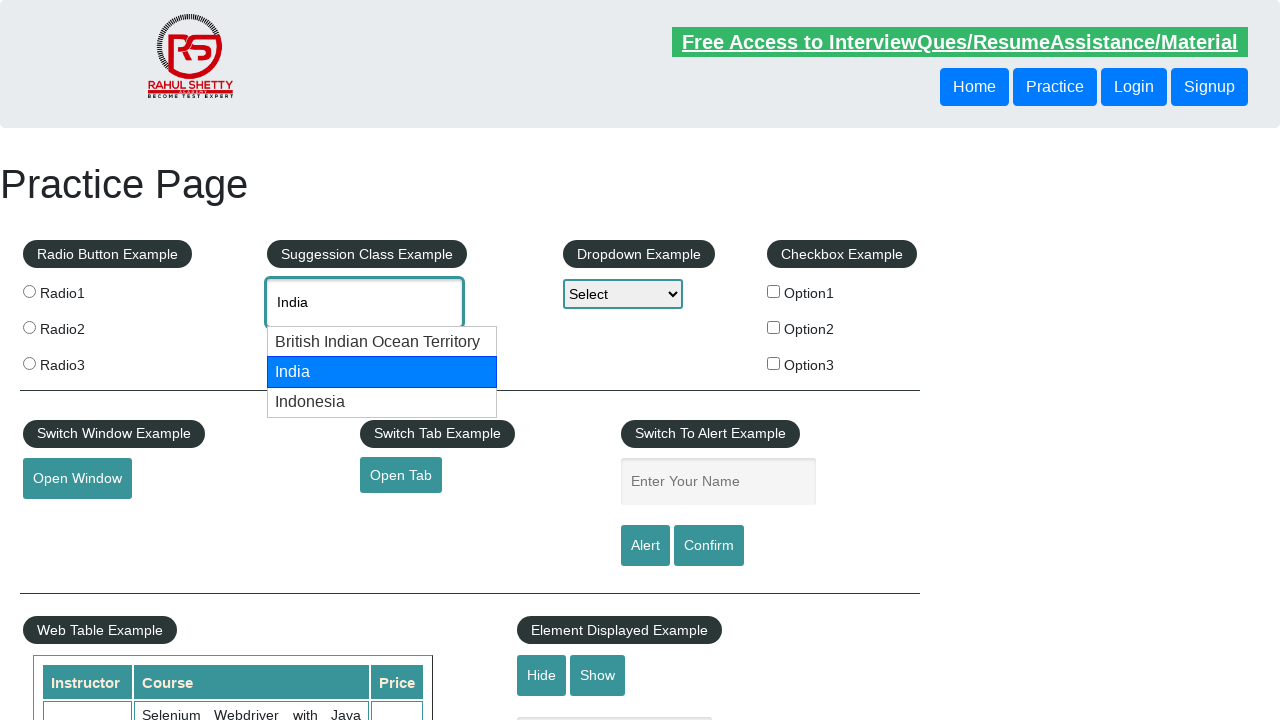